Tests dynamic control elements by toggling a checkbox removal, enabling/disabling a text input field, and verifying the state changes

Starting URL: https://the-internet.herokuapp.com/dynamic_controls

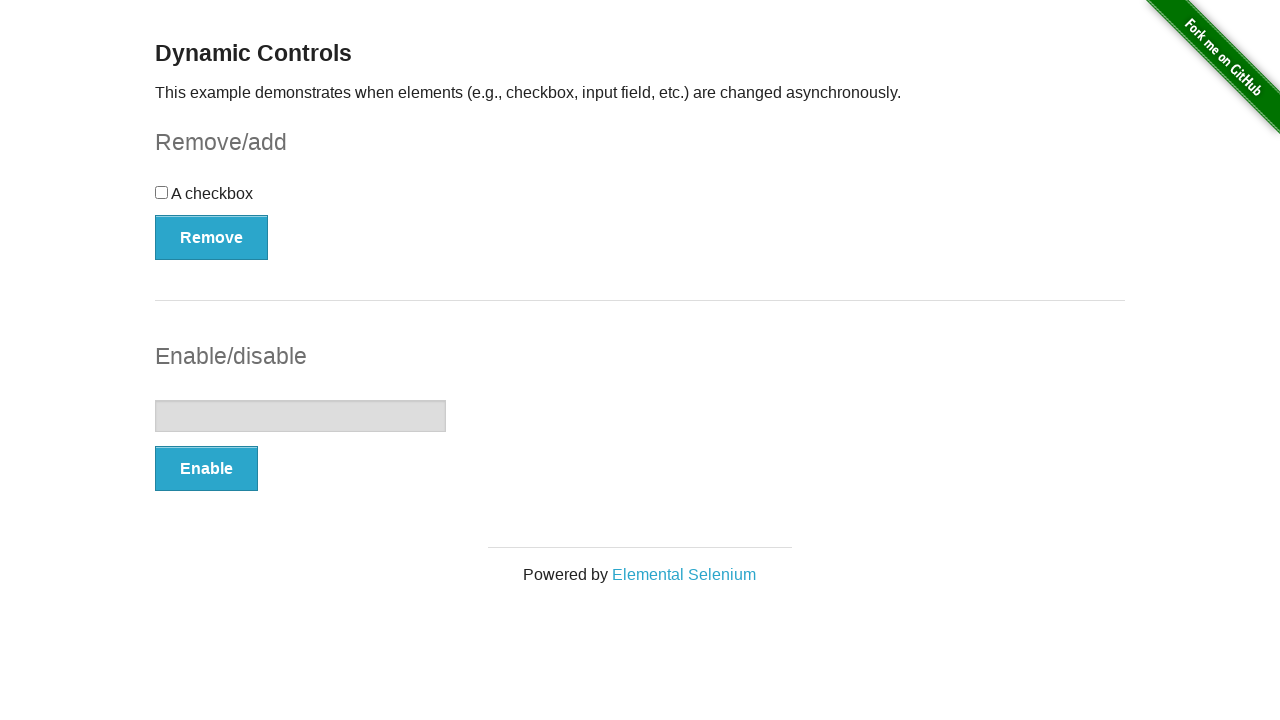

Clicked checkbox to toggle removal at (162, 192) on input[type='checkbox']
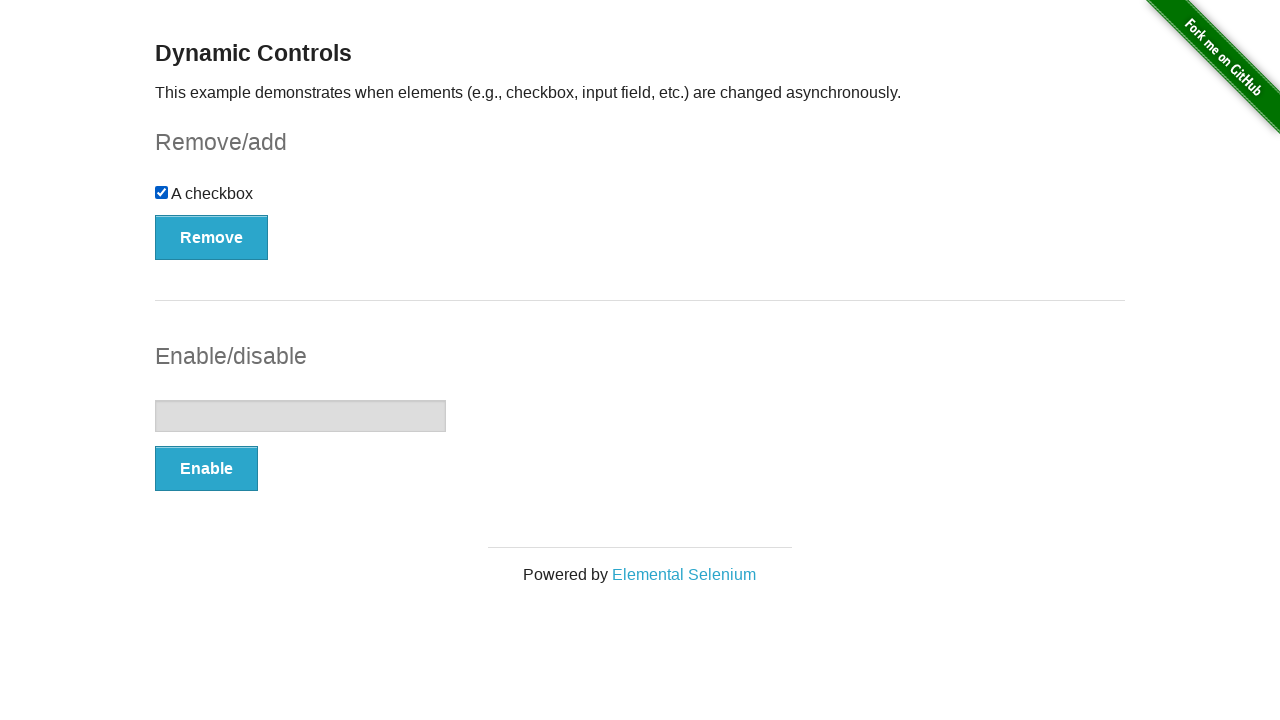

Clicked Remove button to remove checkbox at (212, 237) on button:text('Remove')
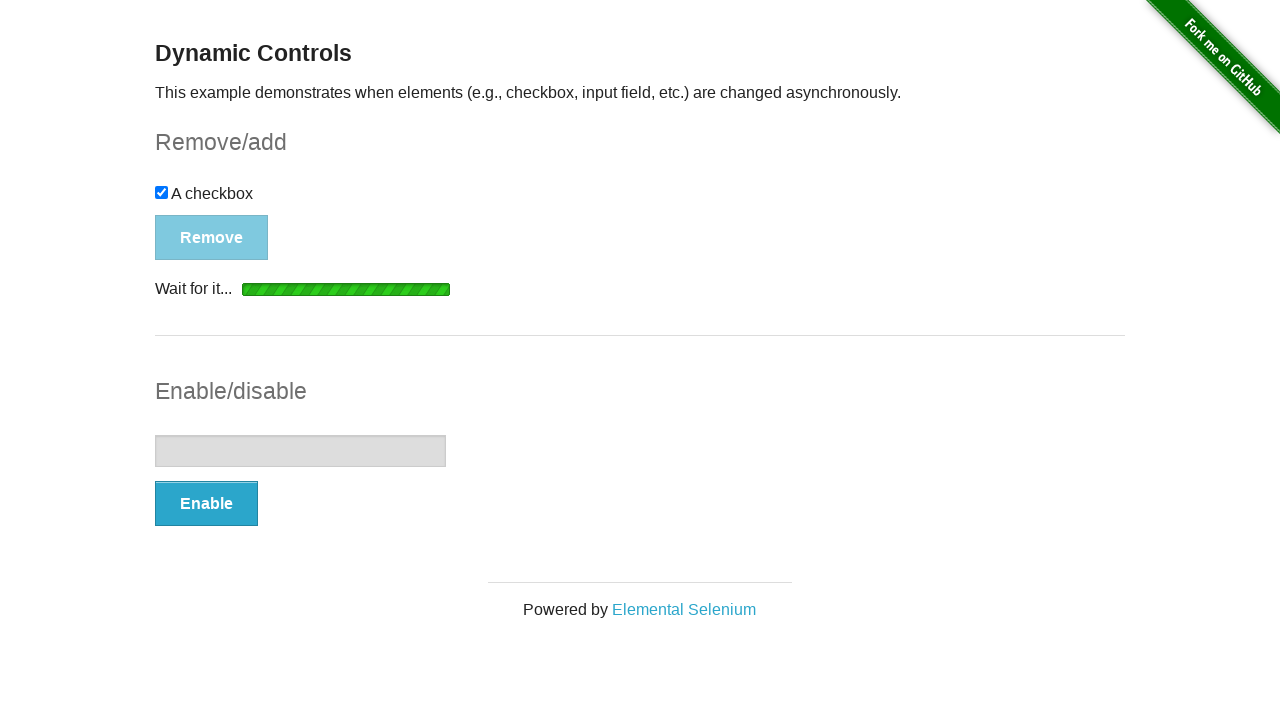

Verified checkbox was removed with 'It's gone!' message
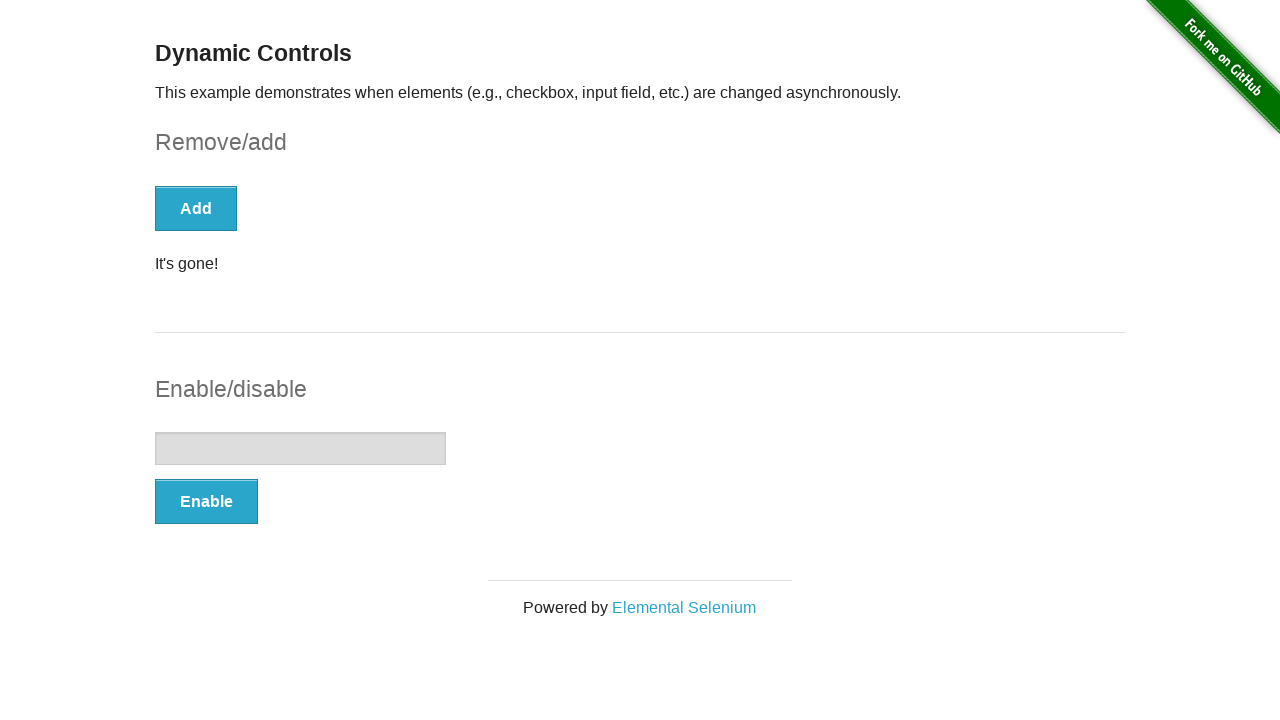

Clicked Enable button to enable text input field at (206, 501) on button:text('Enable')
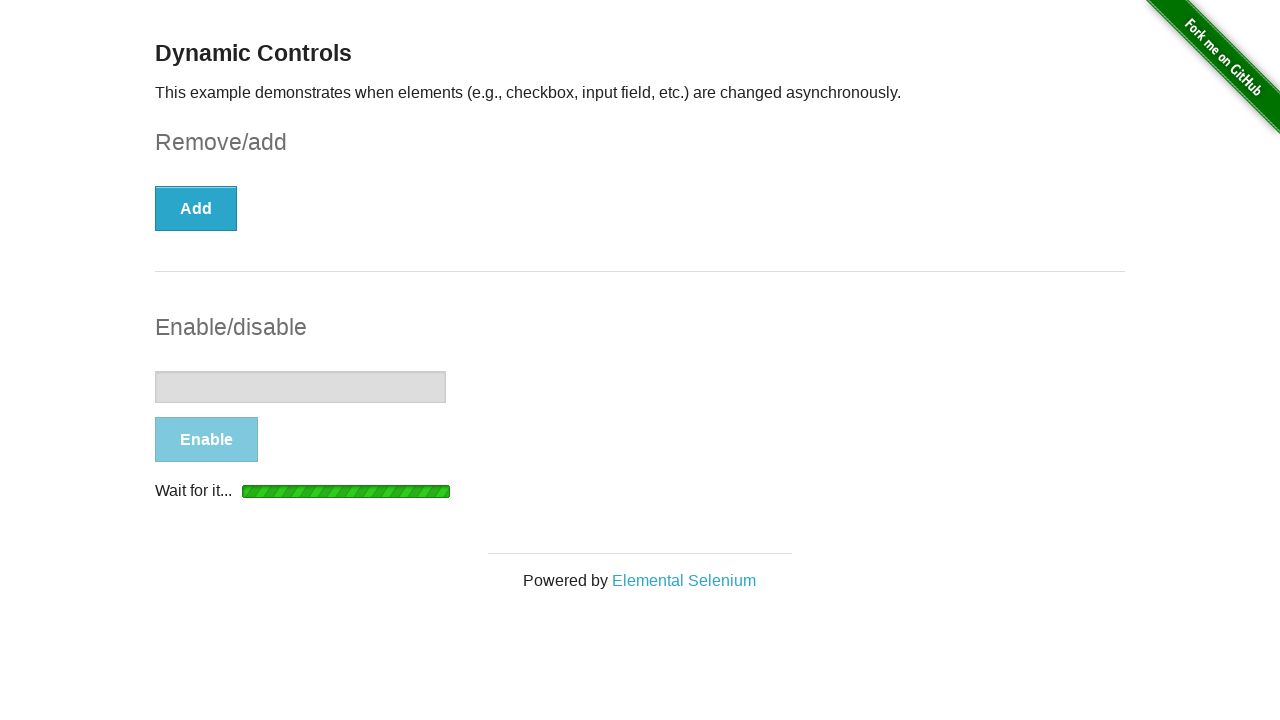

Verified text input field is enabled
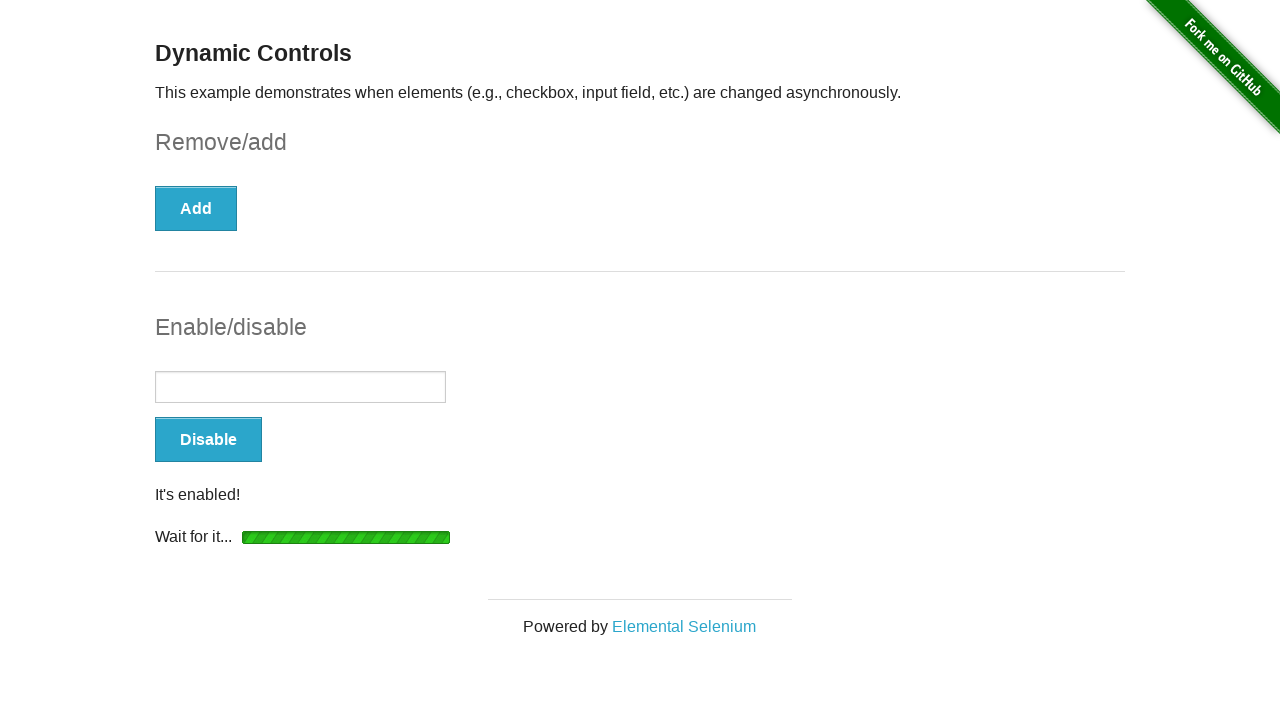

Entered 'Text' into the text input field on input[type='text']
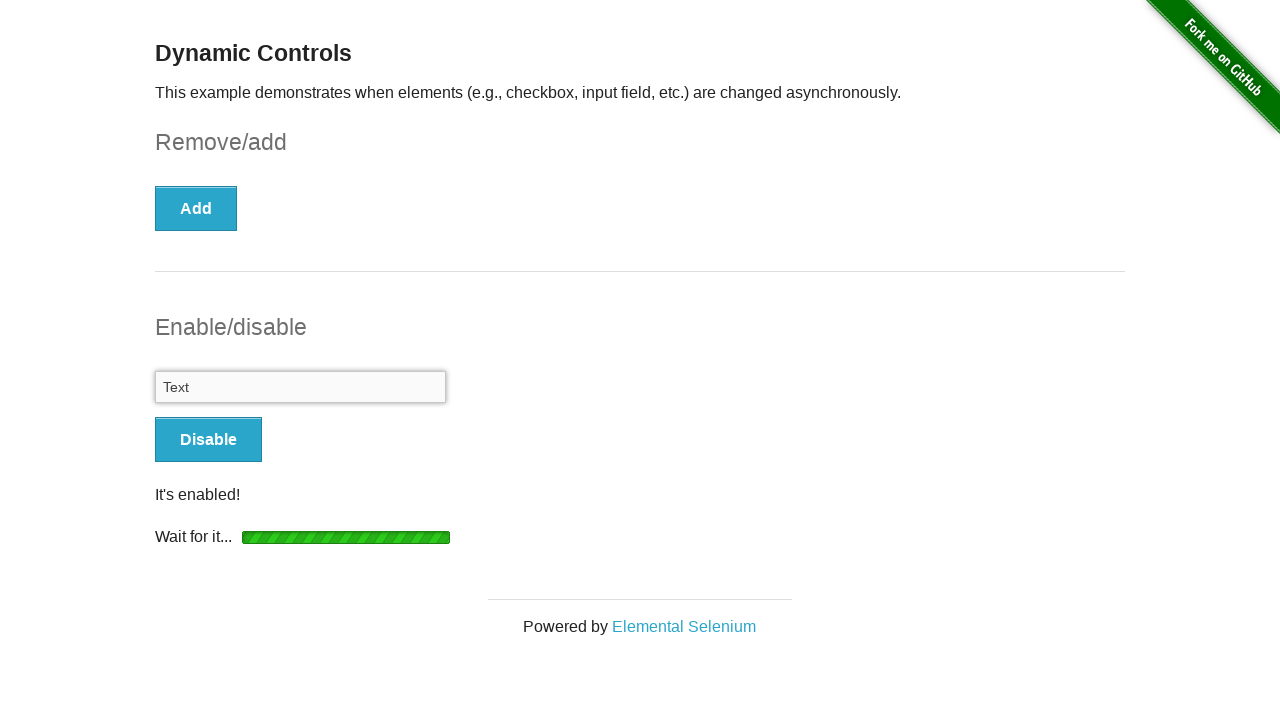

Clicked Disable button to disable text input field at (208, 440) on button:text('Disable')
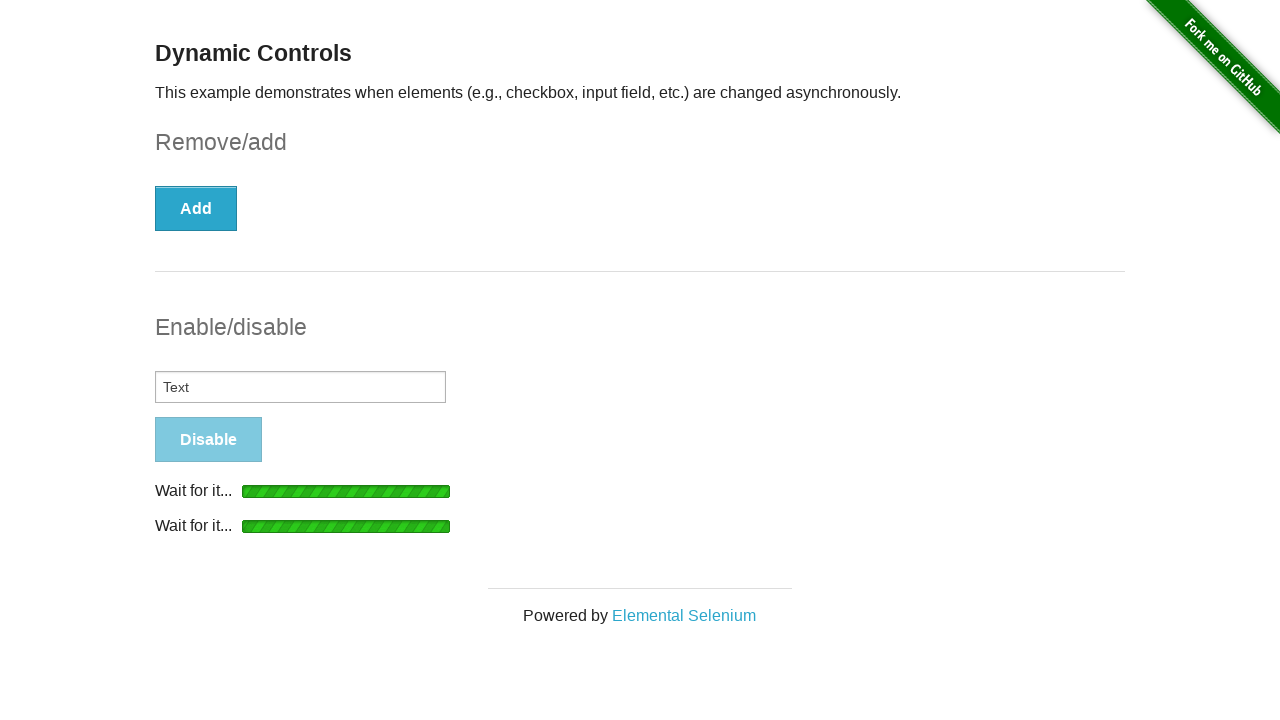

Verified text input field is disabled with 'It's disabled!' message
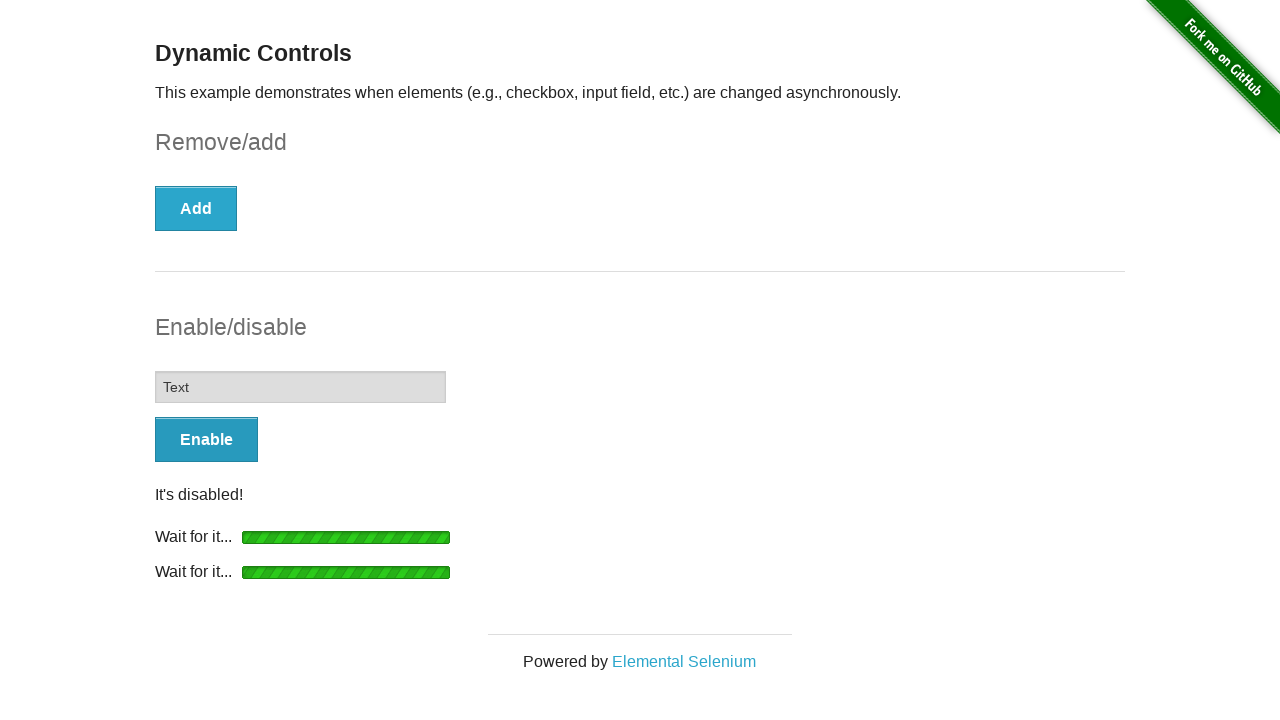

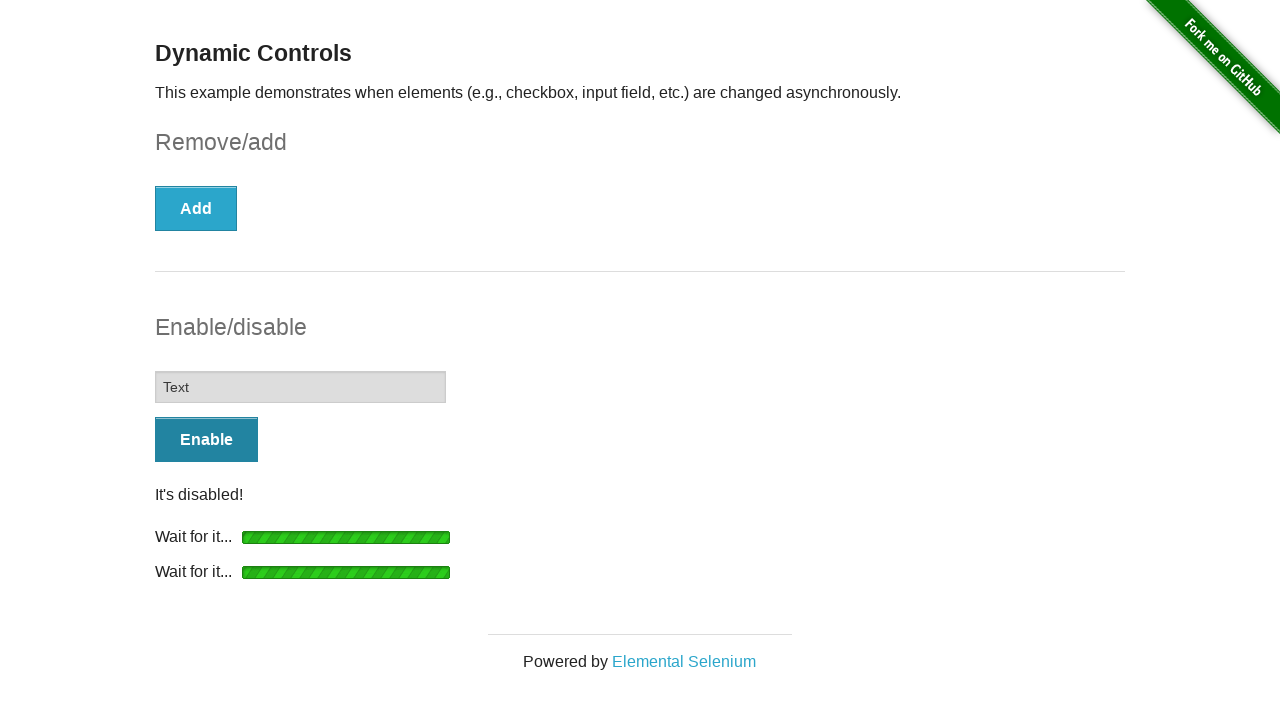